Tests search functionality with a query that returns no results ("автоматическое тестирование") and verifies the "nothing found" message appears

Starting URL: https://www.miit.ru/

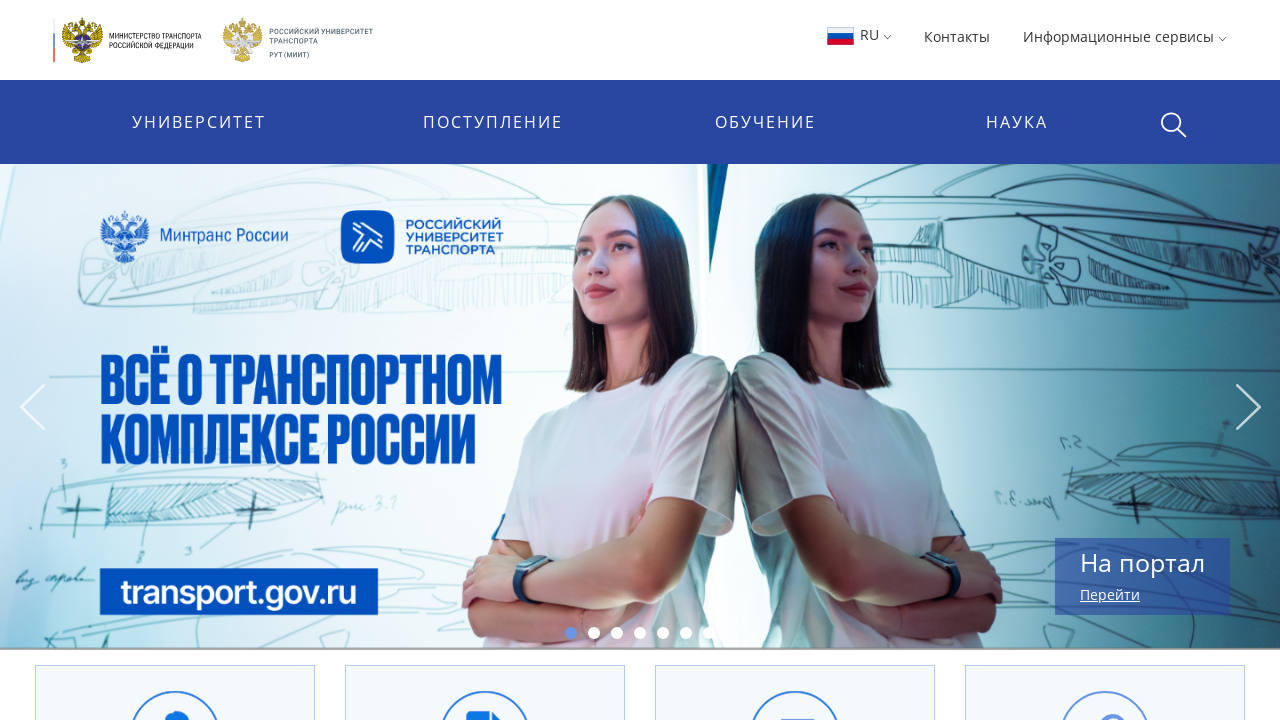

Clicked search toggle to open search interface at (1185, 122) on span.menu__search-toggle
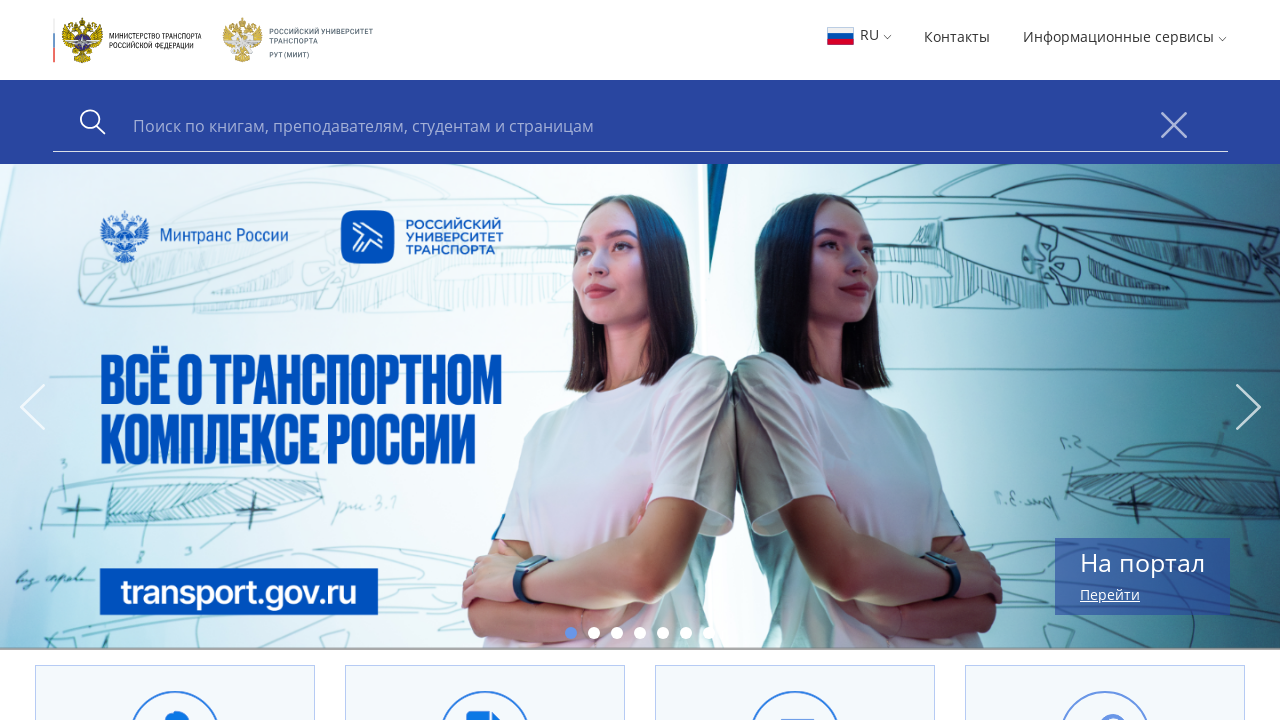

Filled search field with 'автоматическое тестирование' on input[placeholder='Поиск по книгам, преподавателям, студентам и страницам']
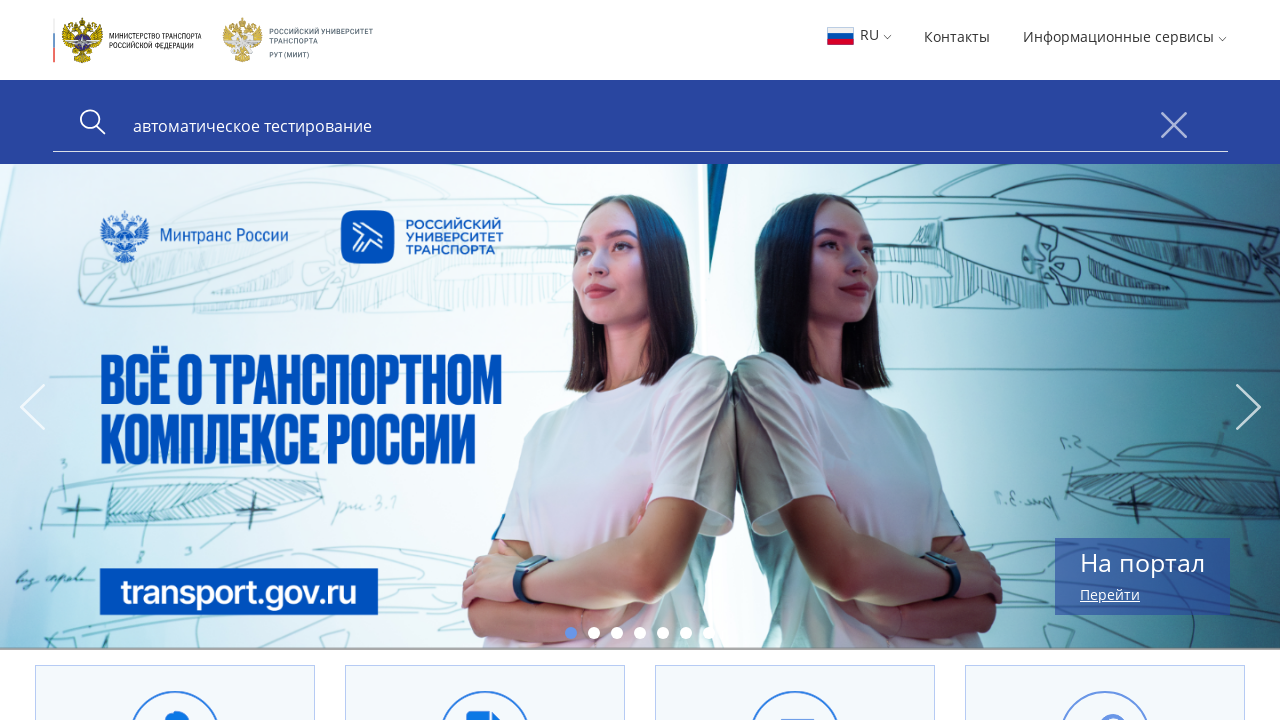

Pressed Enter to submit search query on input[placeholder='Поиск по книгам, преподавателям, студентам и страницам']
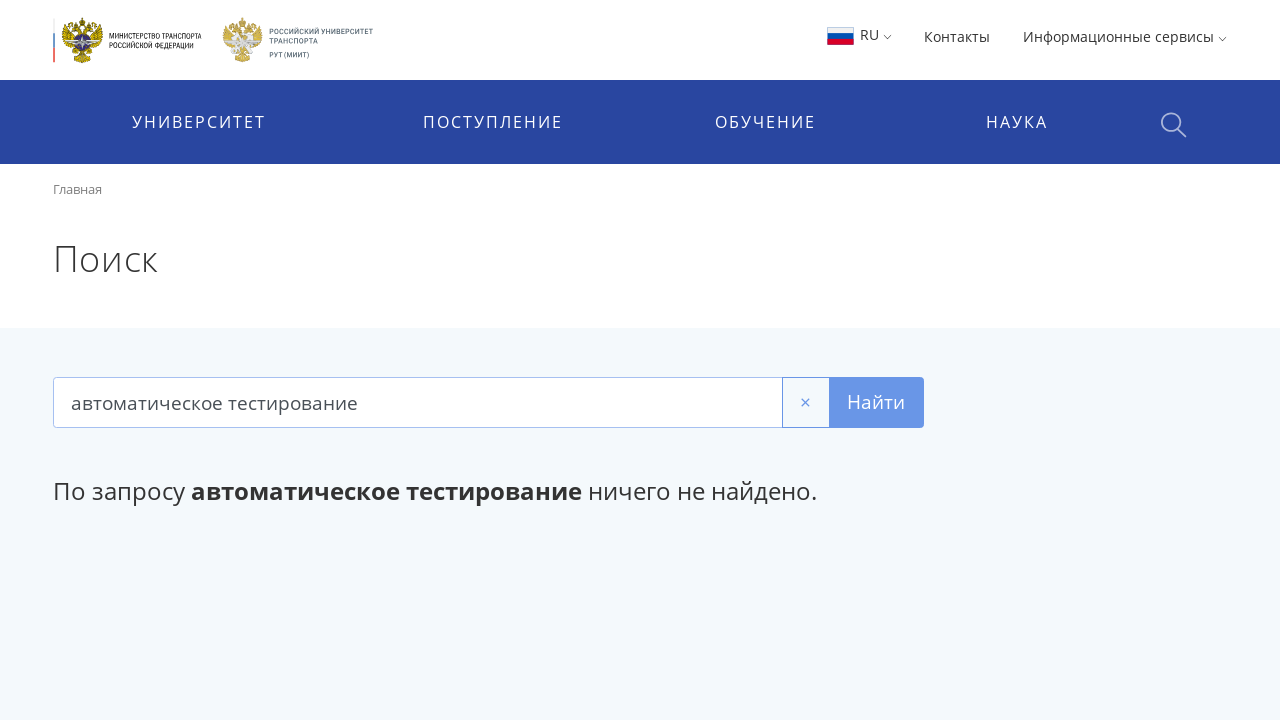

Verified 'ничего не найдено' (nothing found) message appeared
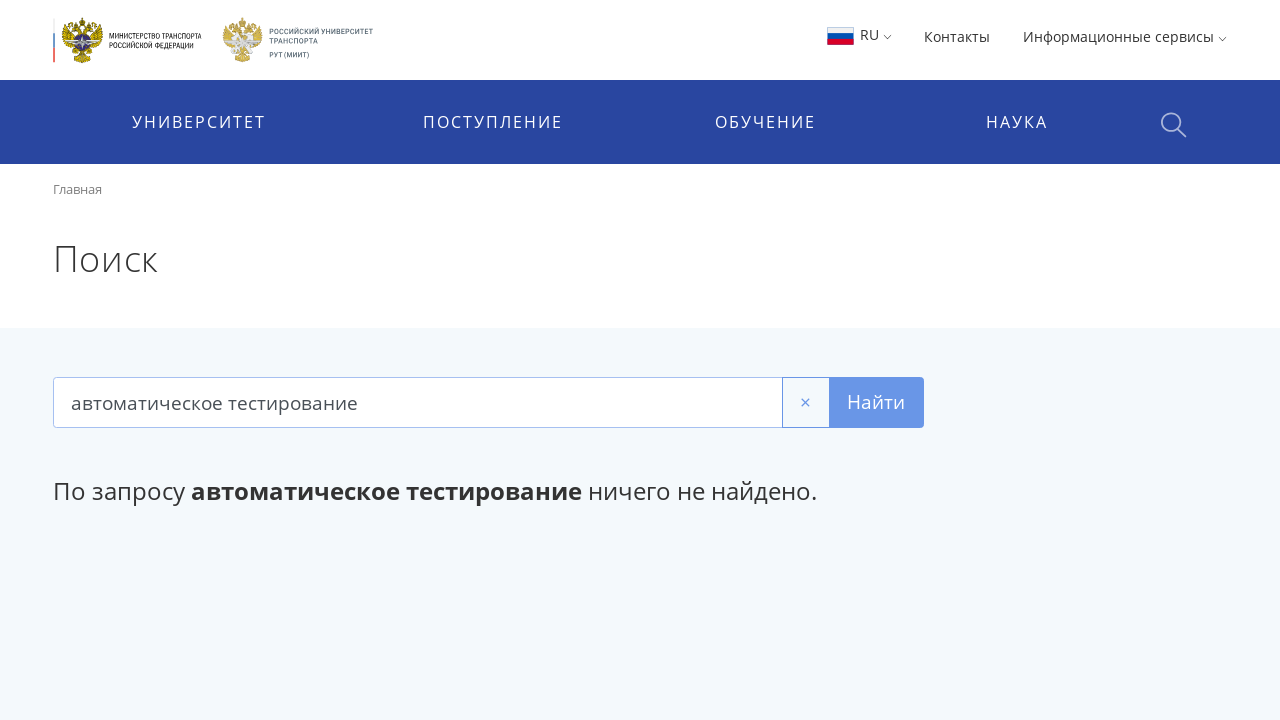

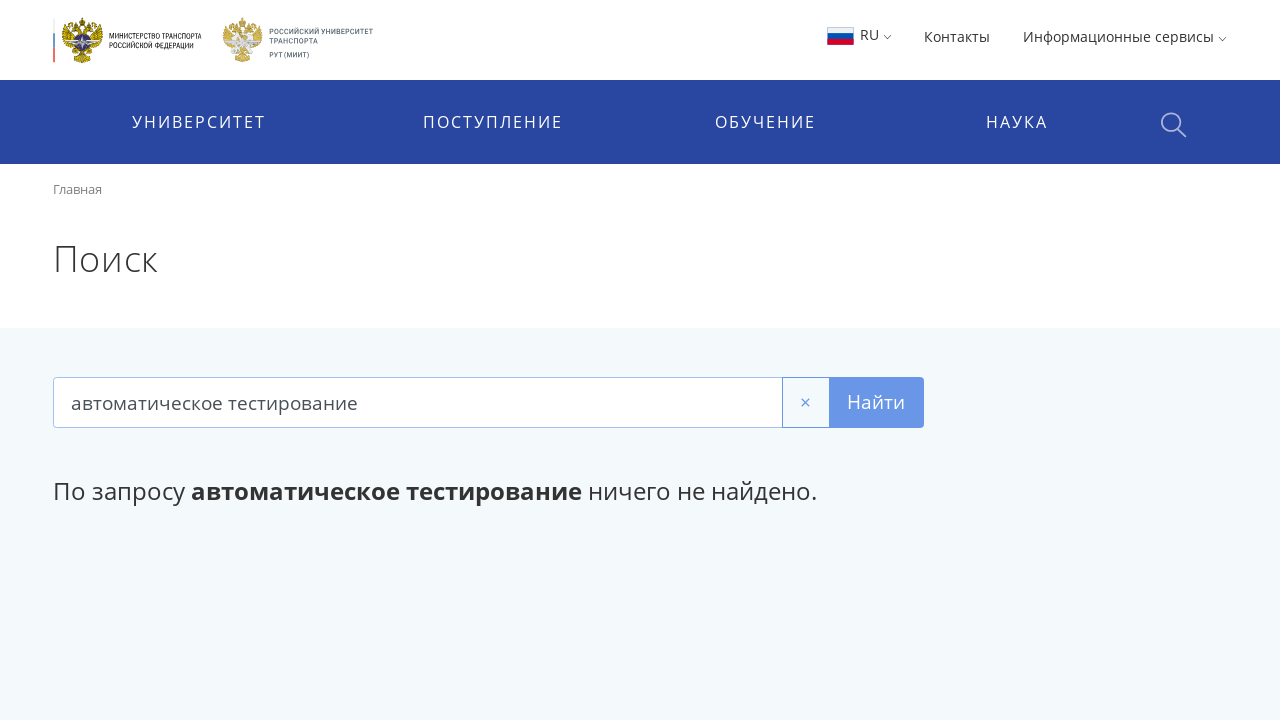